Tests click events on a practice automation page by clicking animal buttons (cat, pig, dog, cow) and verifying the corresponding sound text appears in the demo element.

Starting URL: https://practice-automation.com/click-events/

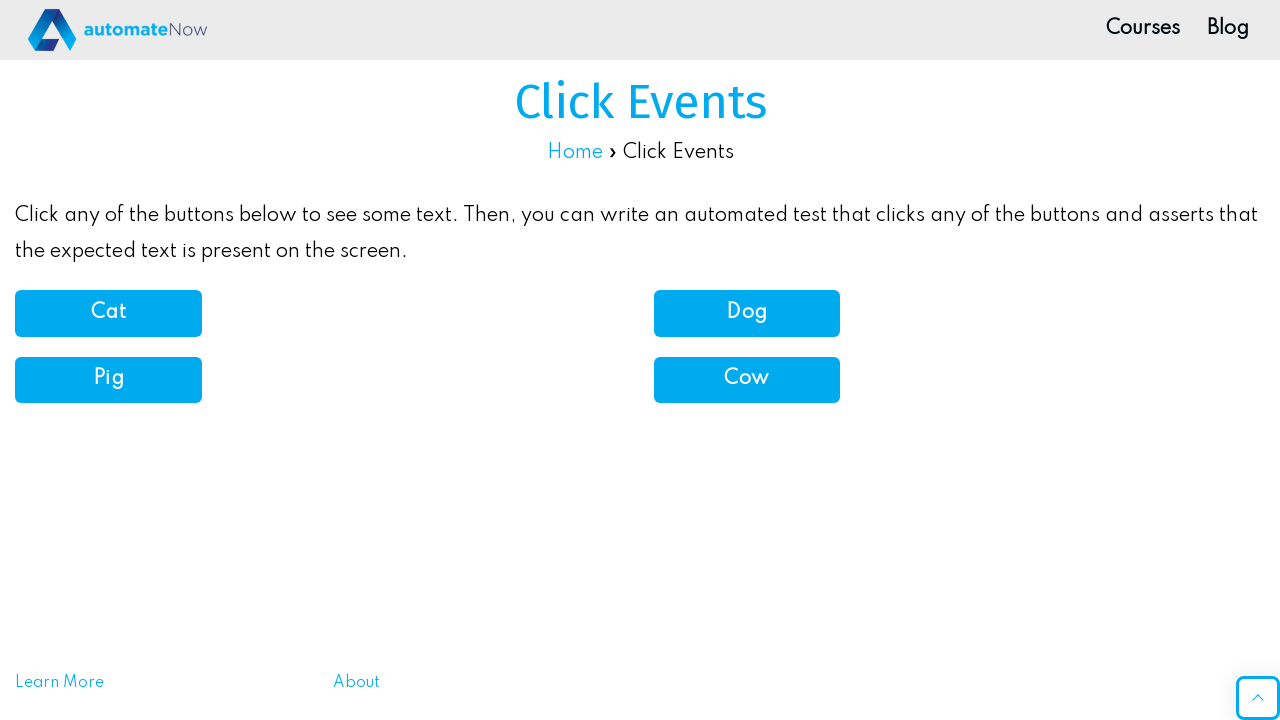

Located page title element
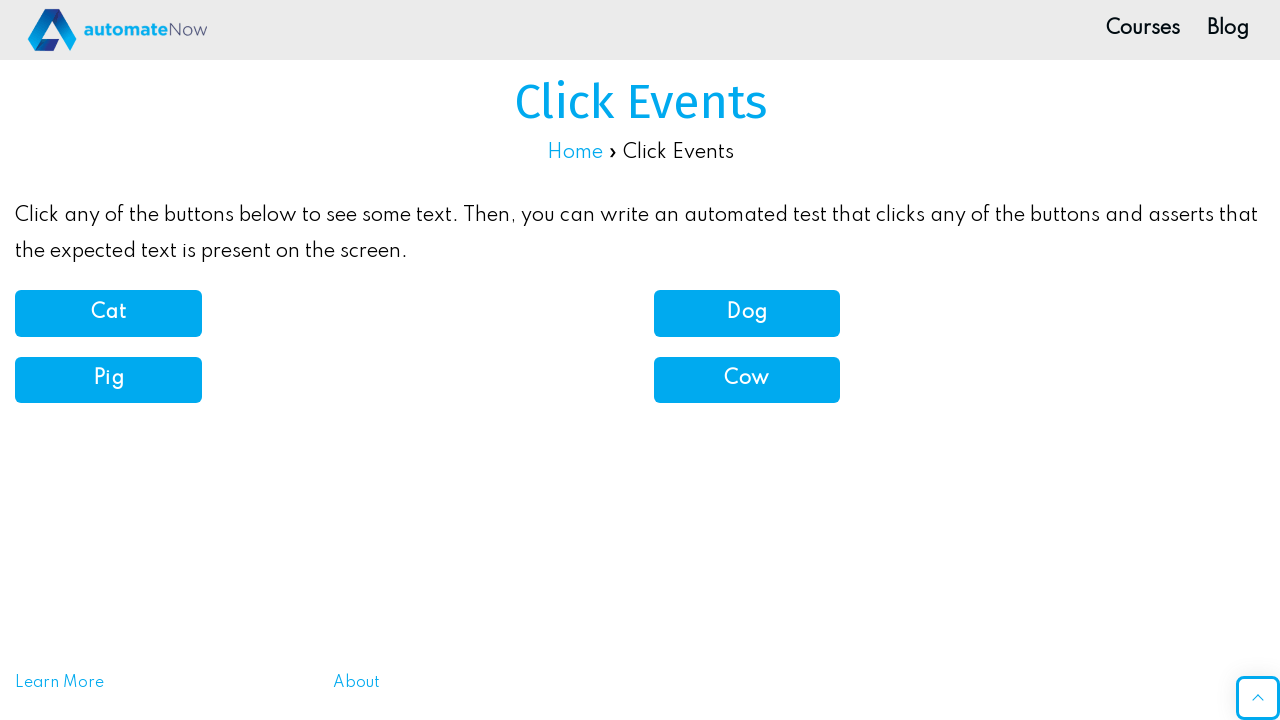

Verified page title is 'Click Events'
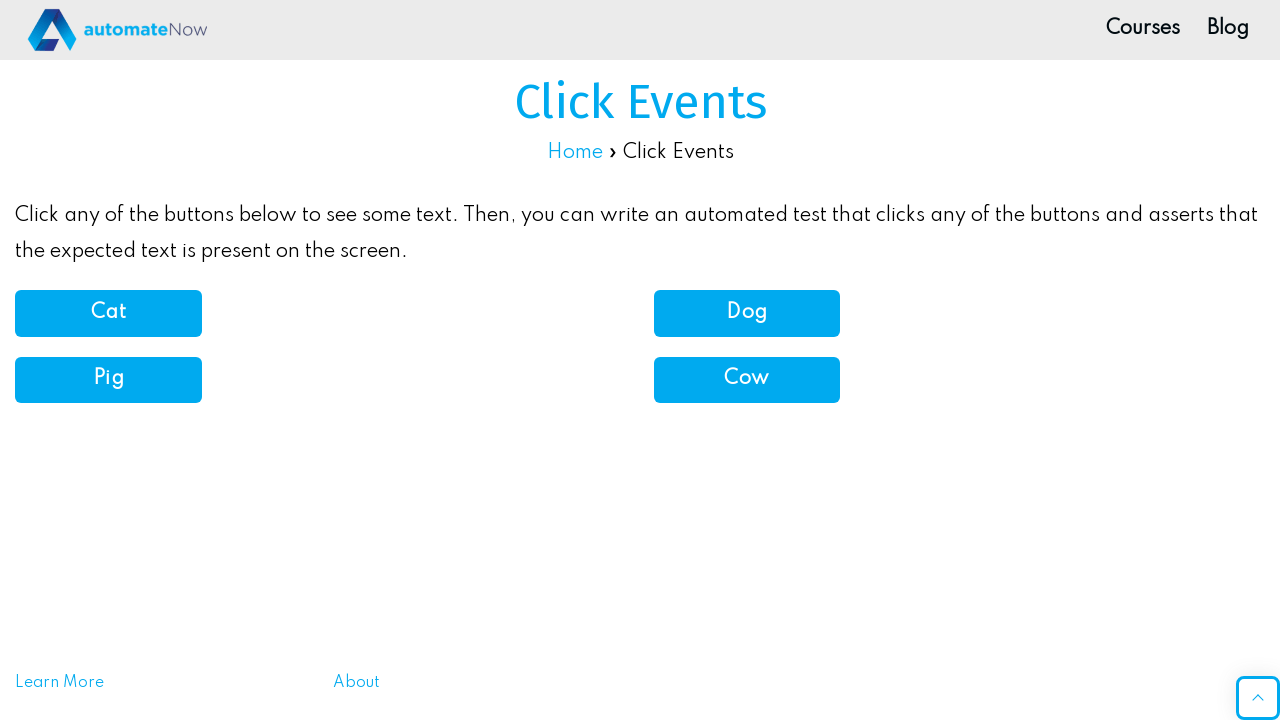

Located Home link
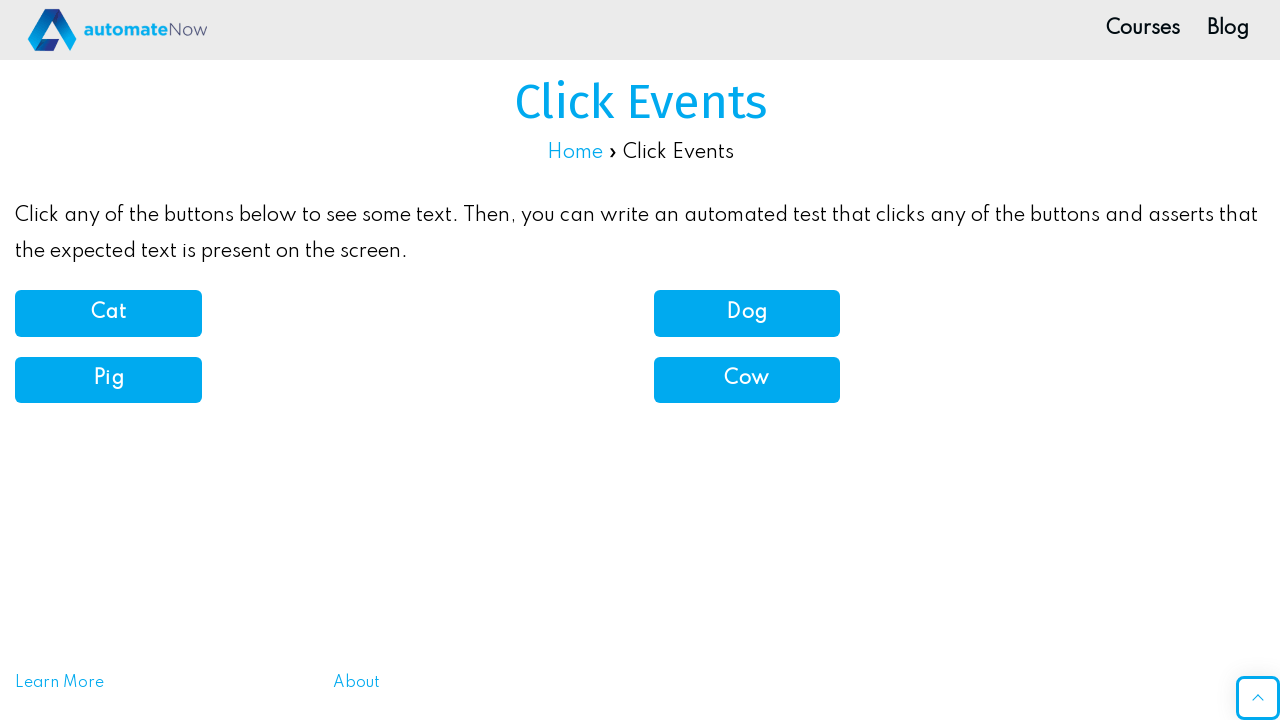

Verified Home link is present
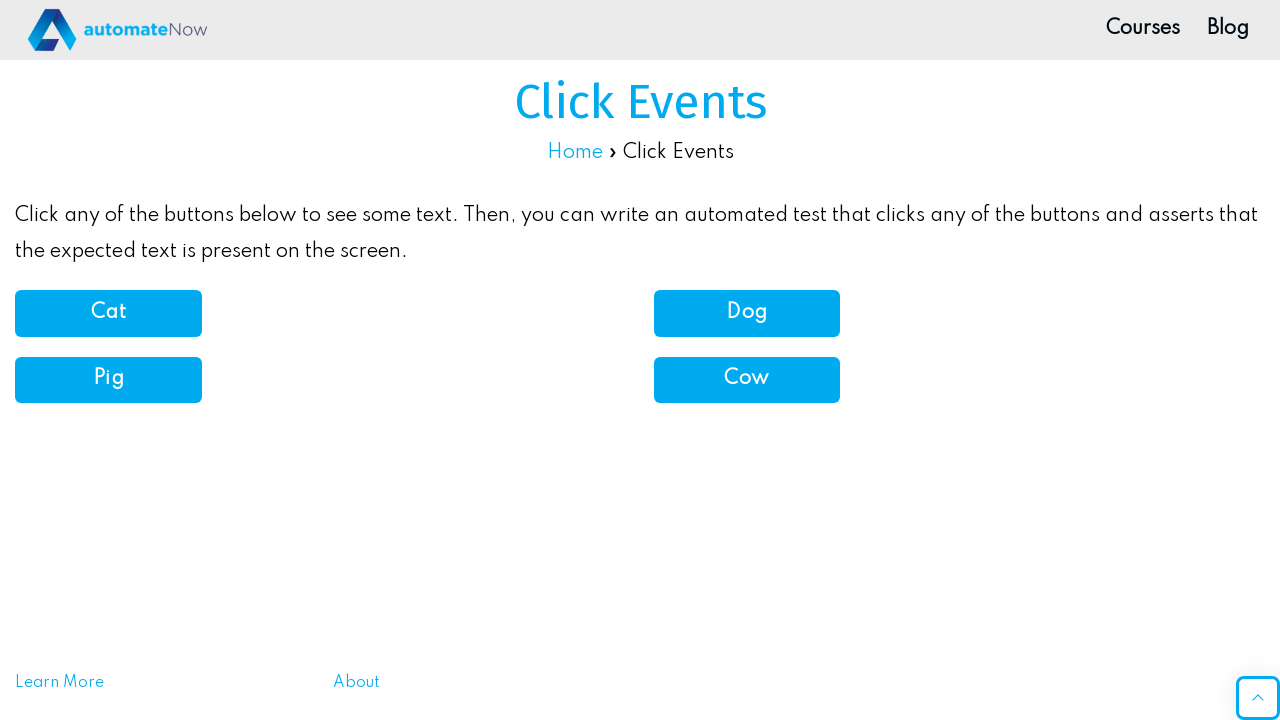

Clicked cat button at (108, 313) on xpath=//article[@id='post-3145']/div/div[3]/div/div/div/div/button/b
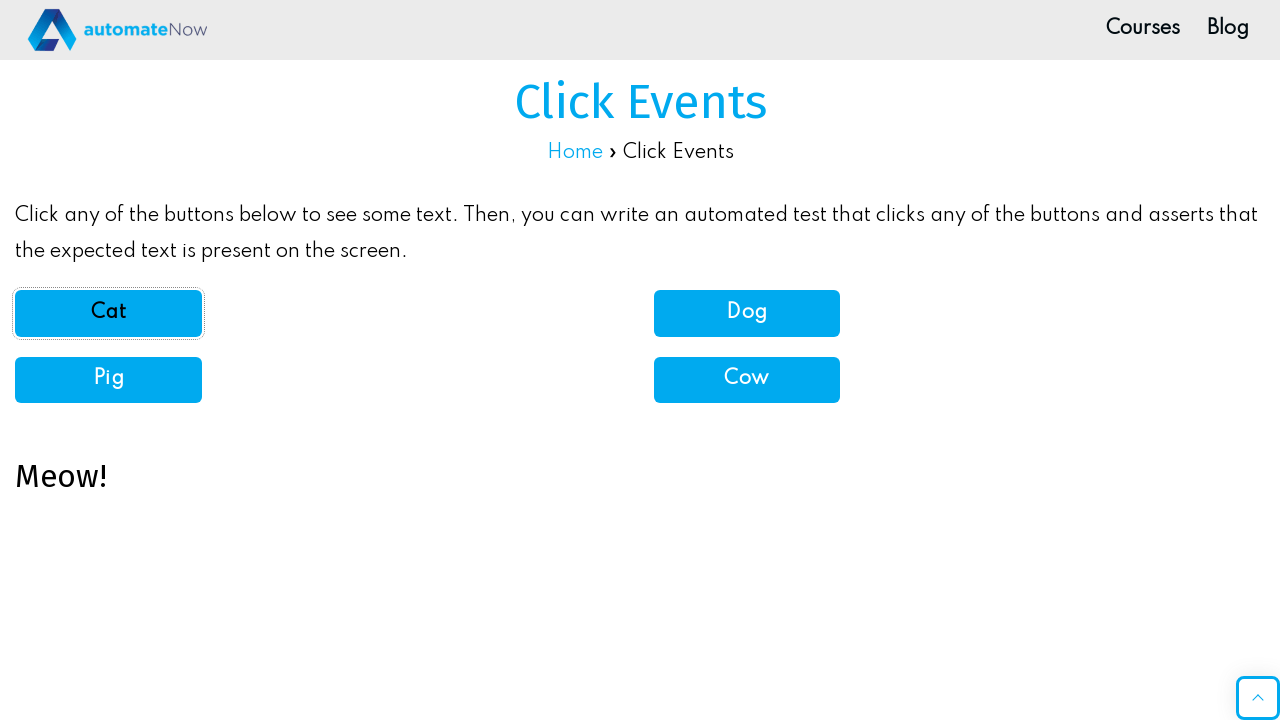

Located demo element
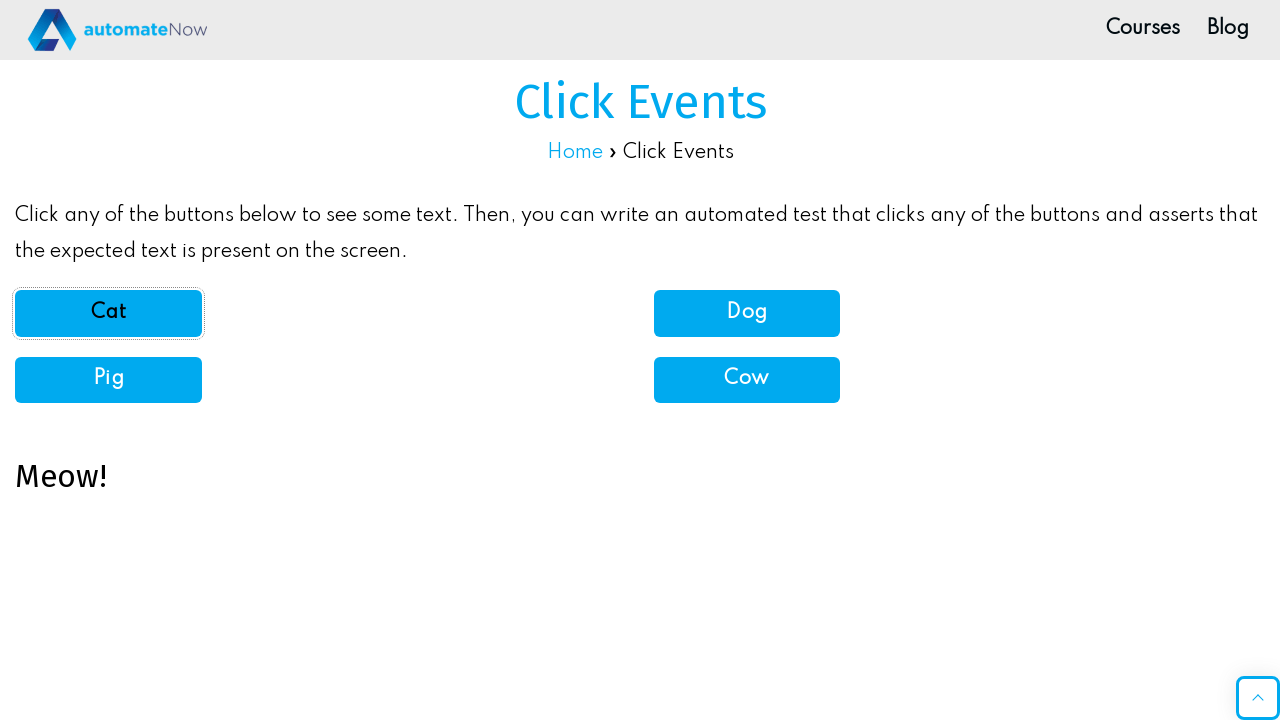

Verified 'Meow!' sound text appears in demo element
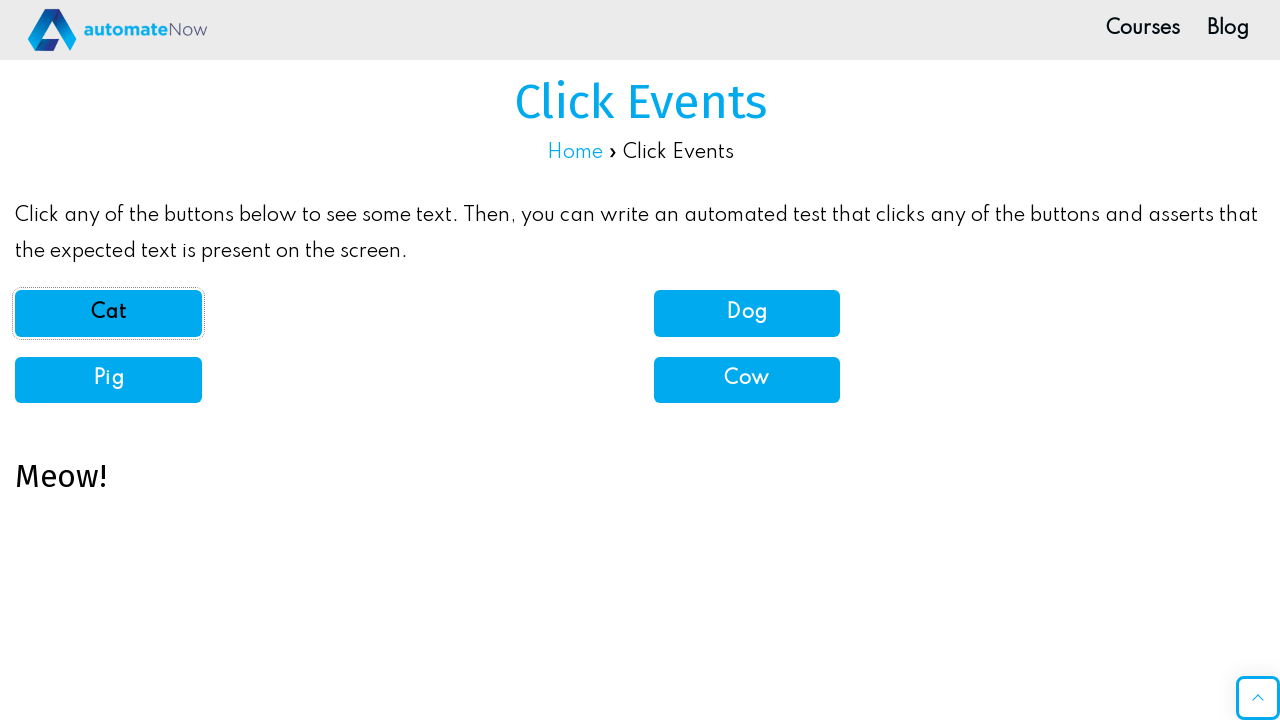

Clicked pig button at (108, 380) on xpath=//button[@onclick='pigSound()']
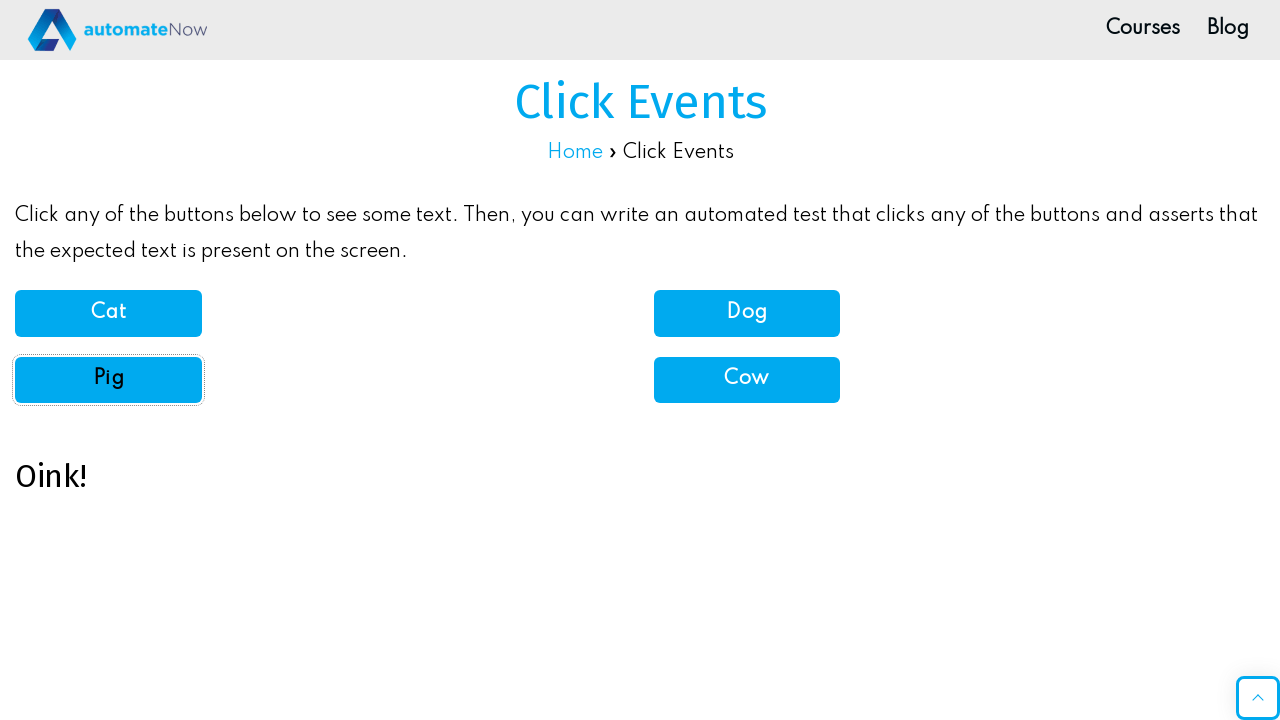

Verified 'Oink!' sound text appears in demo element
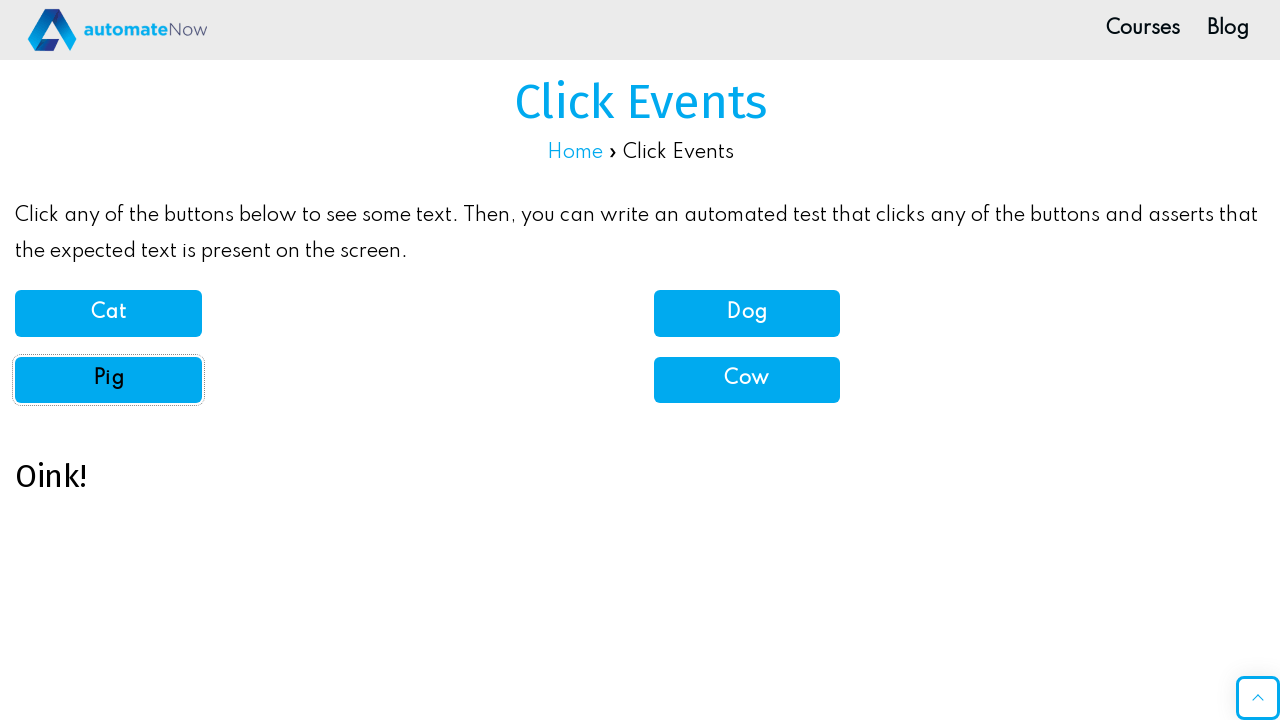

Clicked dog button at (747, 313) on xpath=//article[@id='post-3145']/div/div[3]/div/div/div/div[2]/button/b
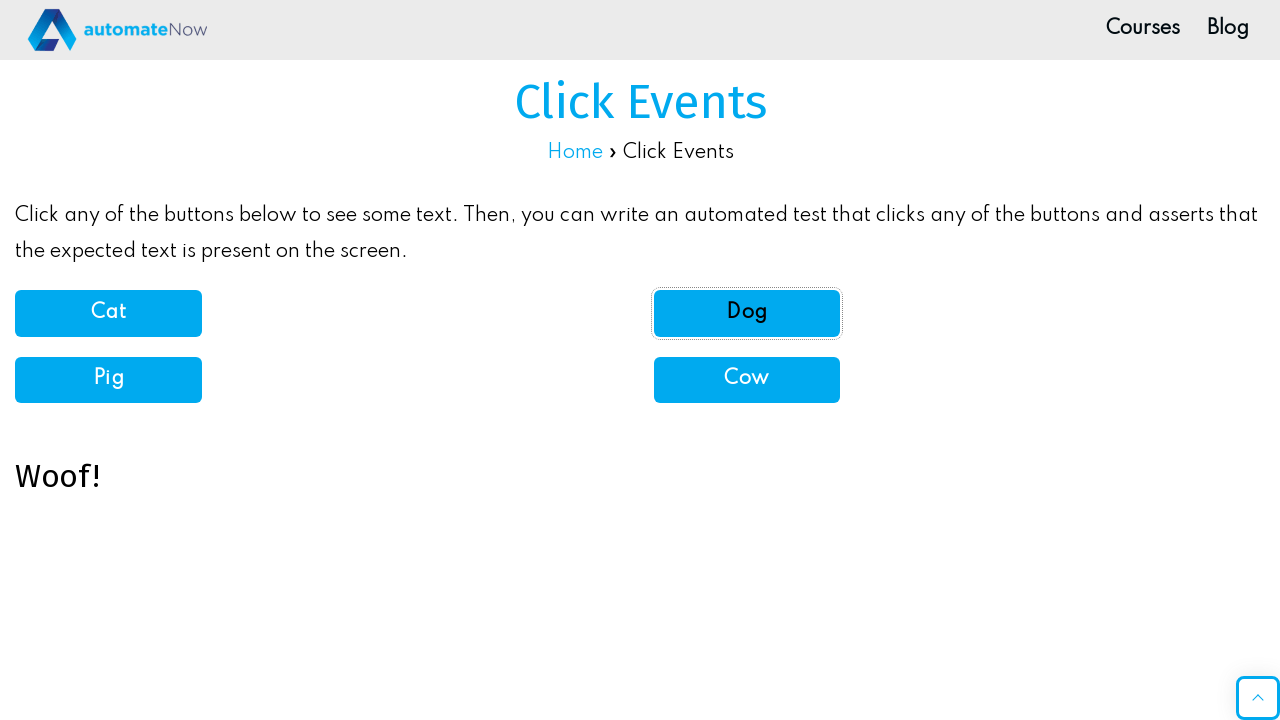

Verified 'Woof!' sound text appears in demo element
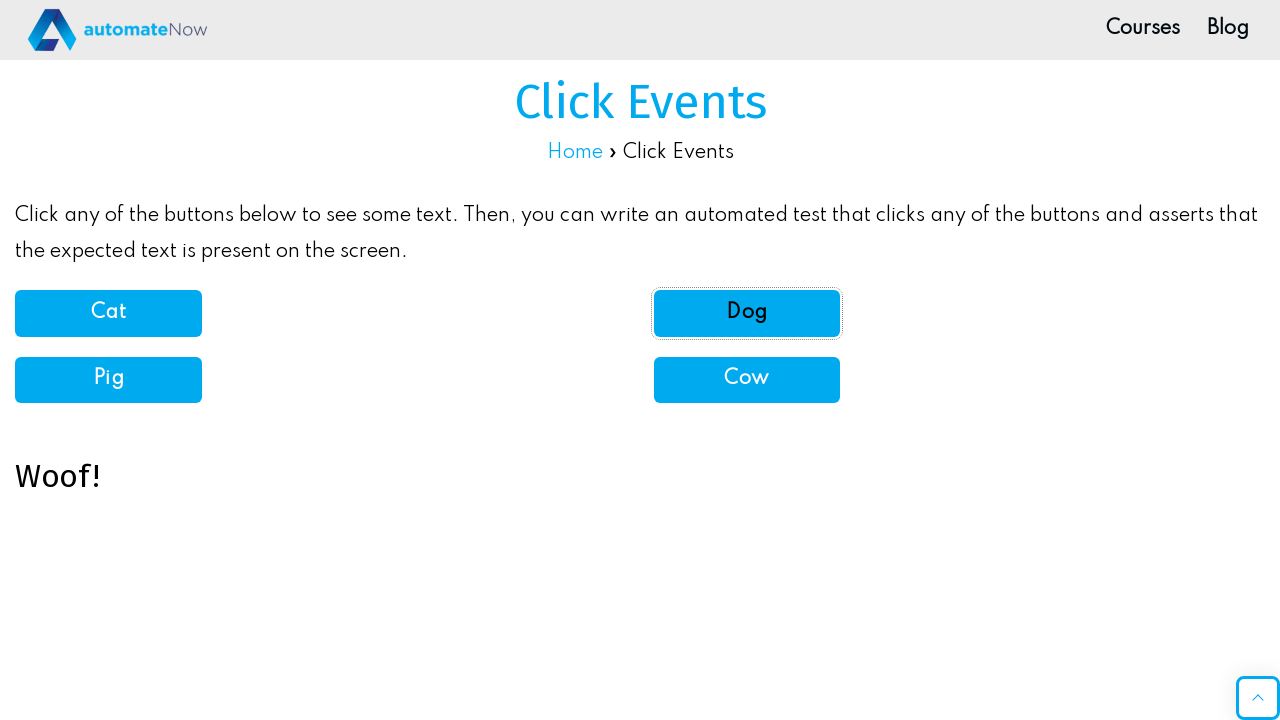

Clicked cow button at (747, 379) on xpath=//article[@id='post-3145']/div/div[5]/div[2]/button/b
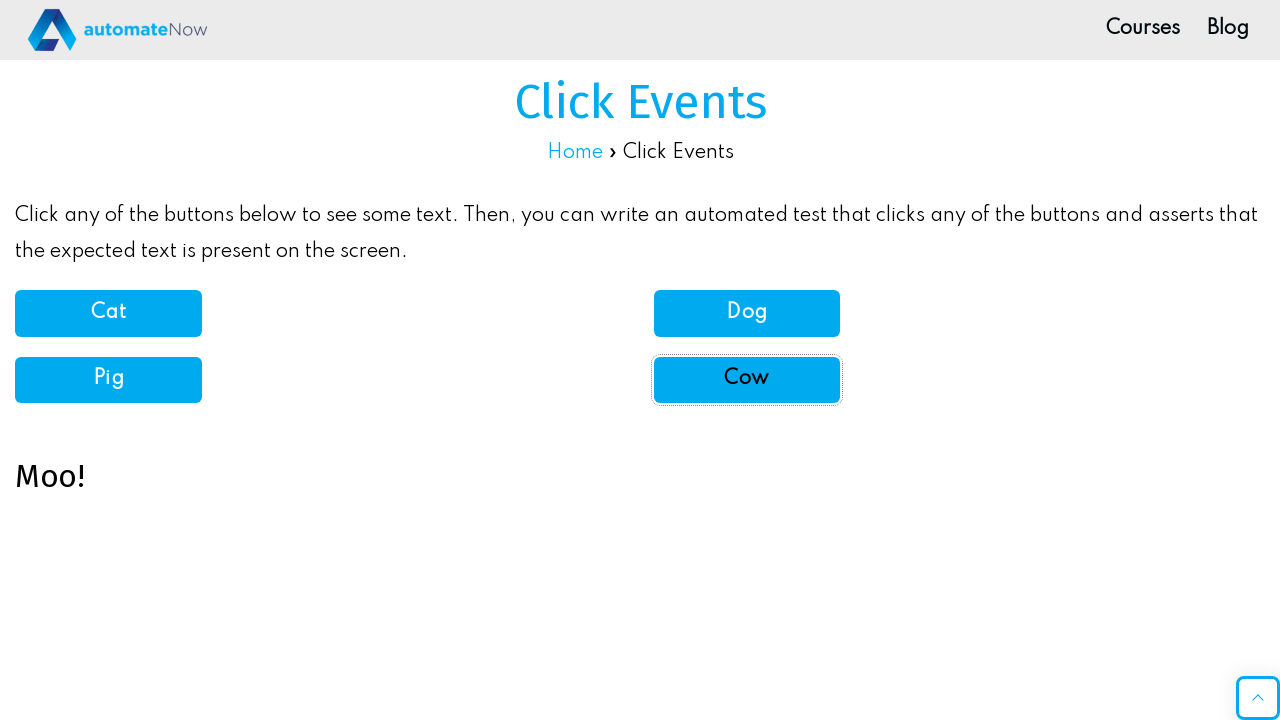

Verified 'Moo!' sound text appears in demo element
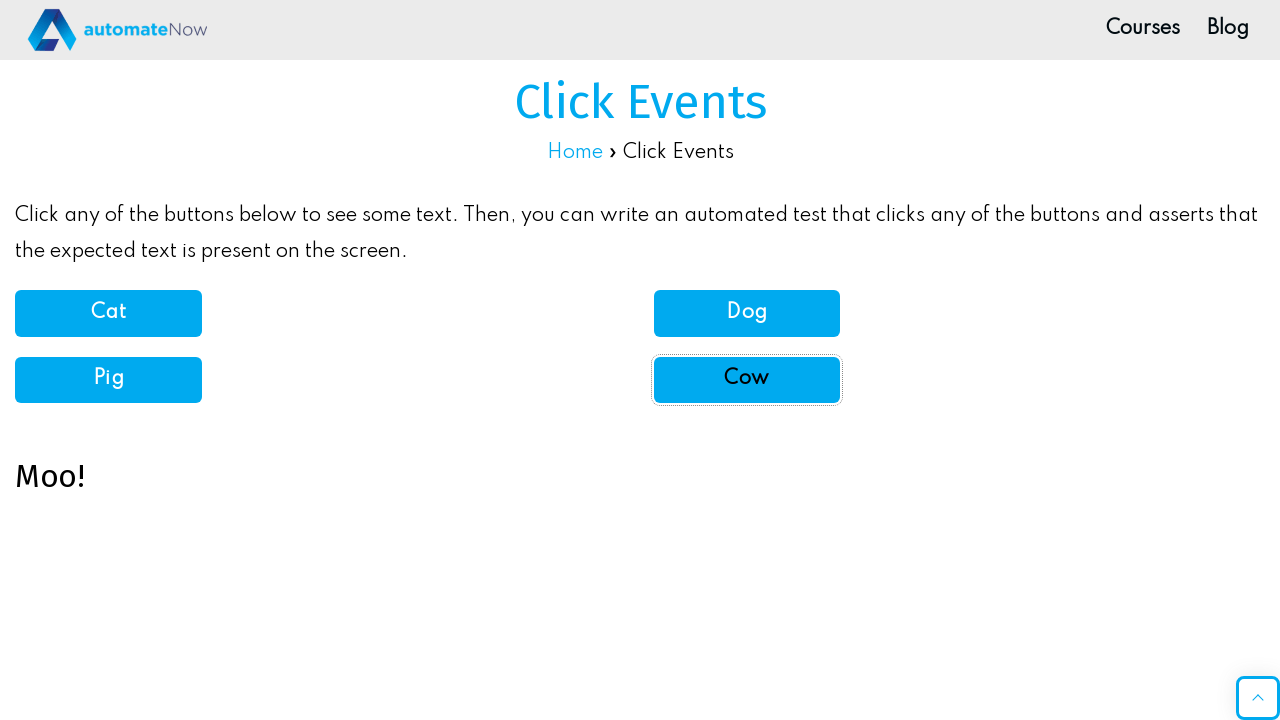

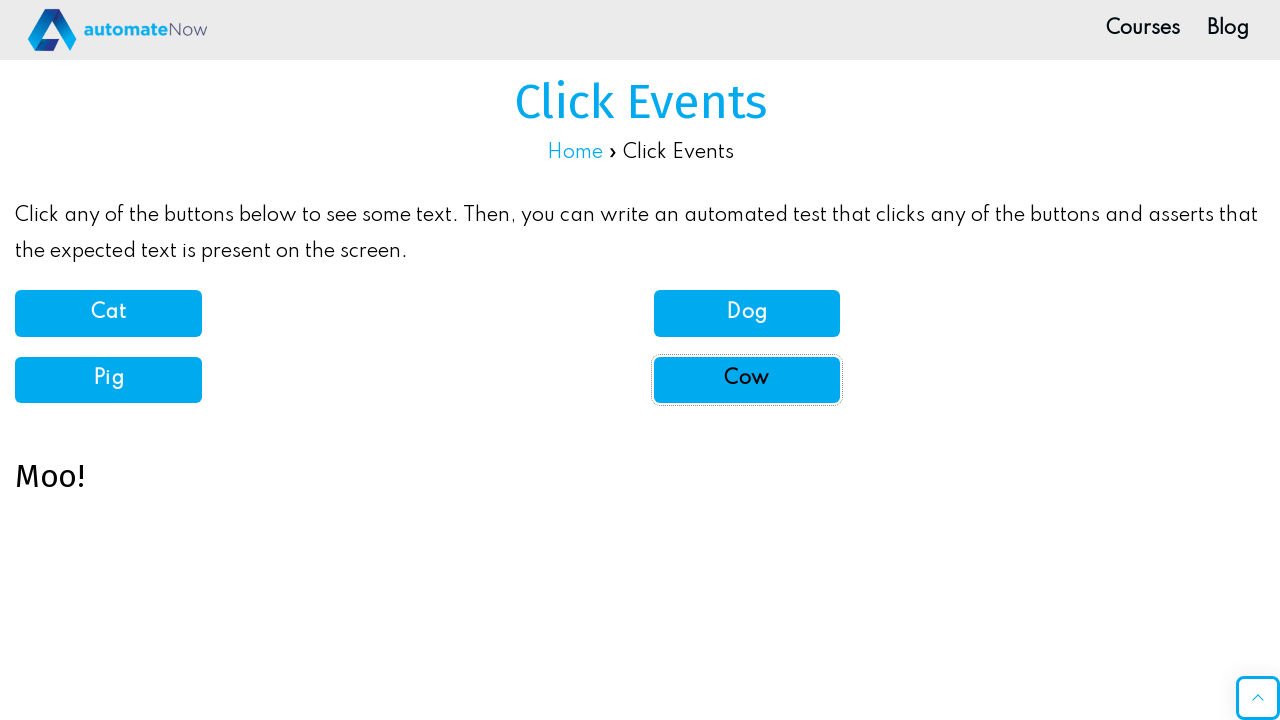